Navigates to DemoQA text box page, clears the Full Name field, clicks Submit, and verifies that no name output text is displayed.

Starting URL: https://demoqa.com/elements

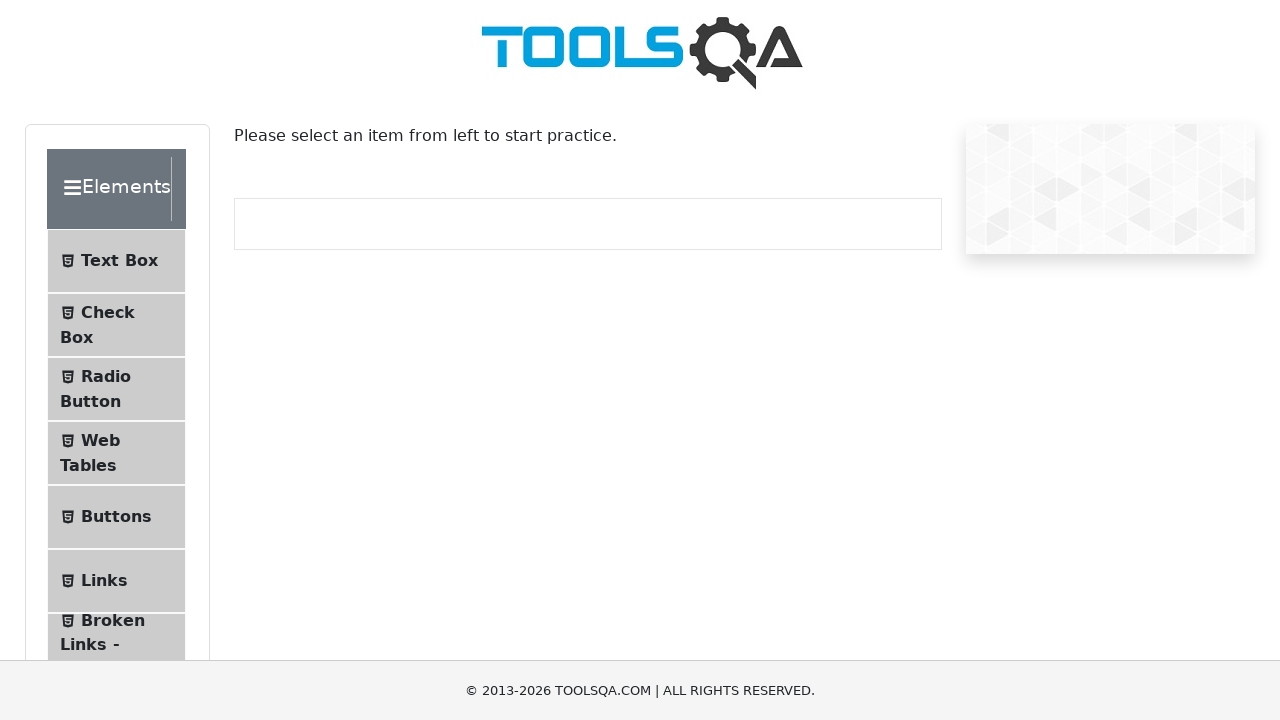

Clicked on 'Text Box' menu item at (119, 261) on internal:text="Text Box"i
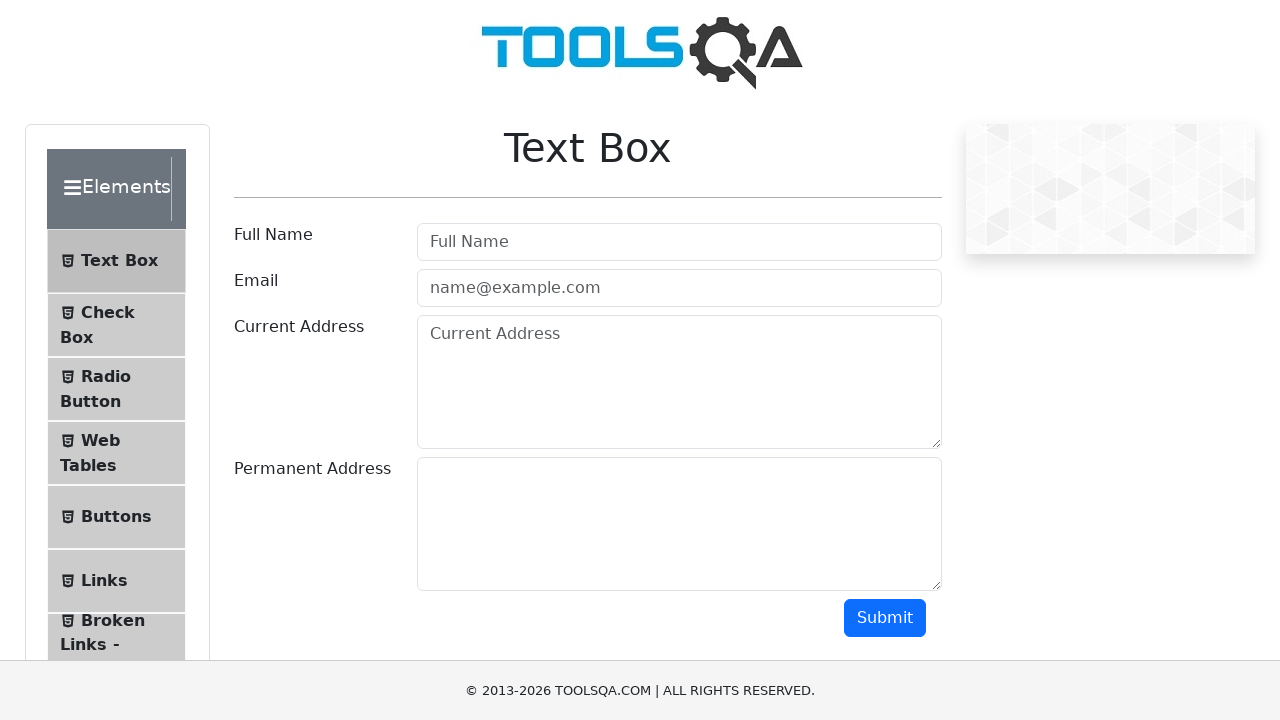

Waited for navigation to text-box page
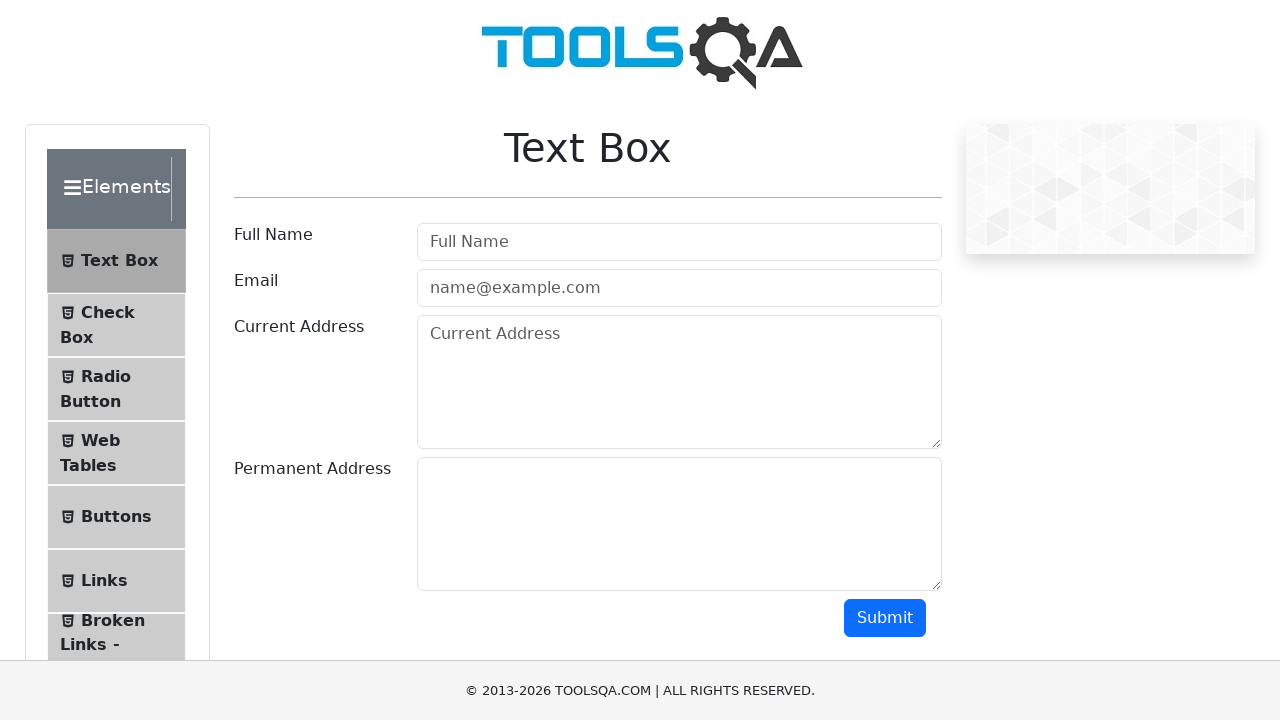

Cleared the Full Name input field on internal:attr=[placeholder="Full Name"i]
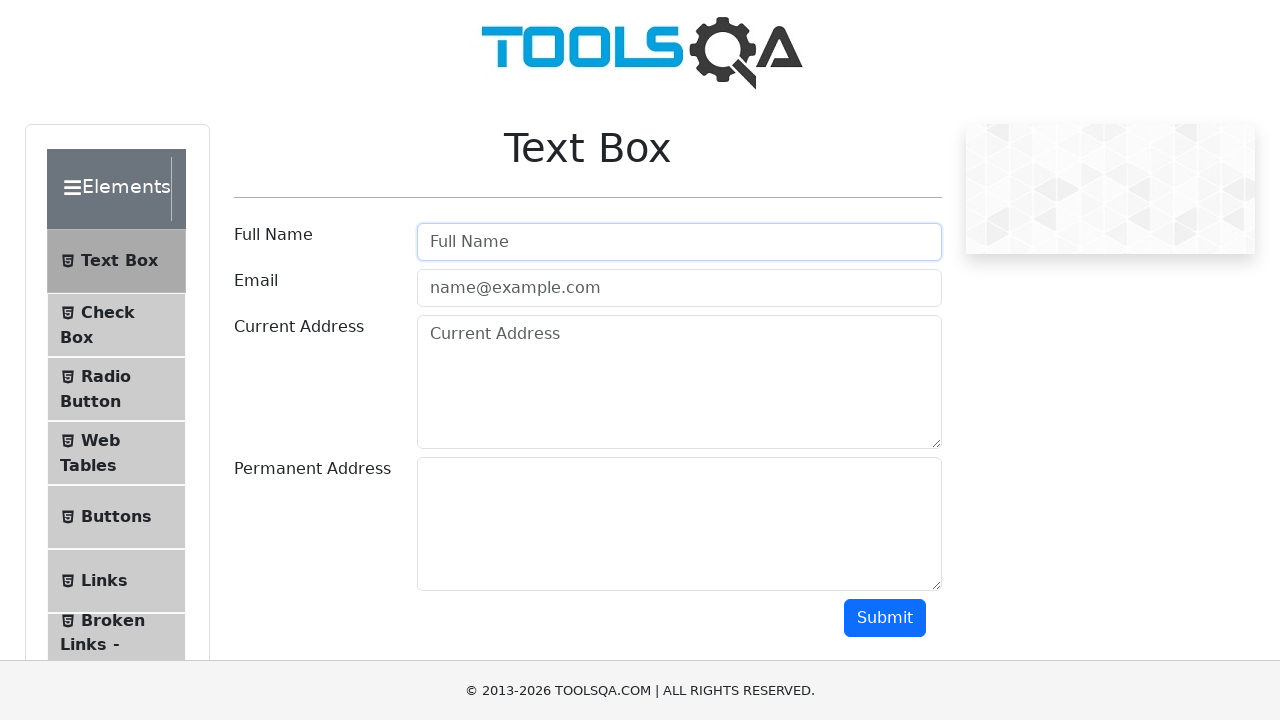

Clicked Submit button at (885, 618) on internal:role=button[name="Submit"i]
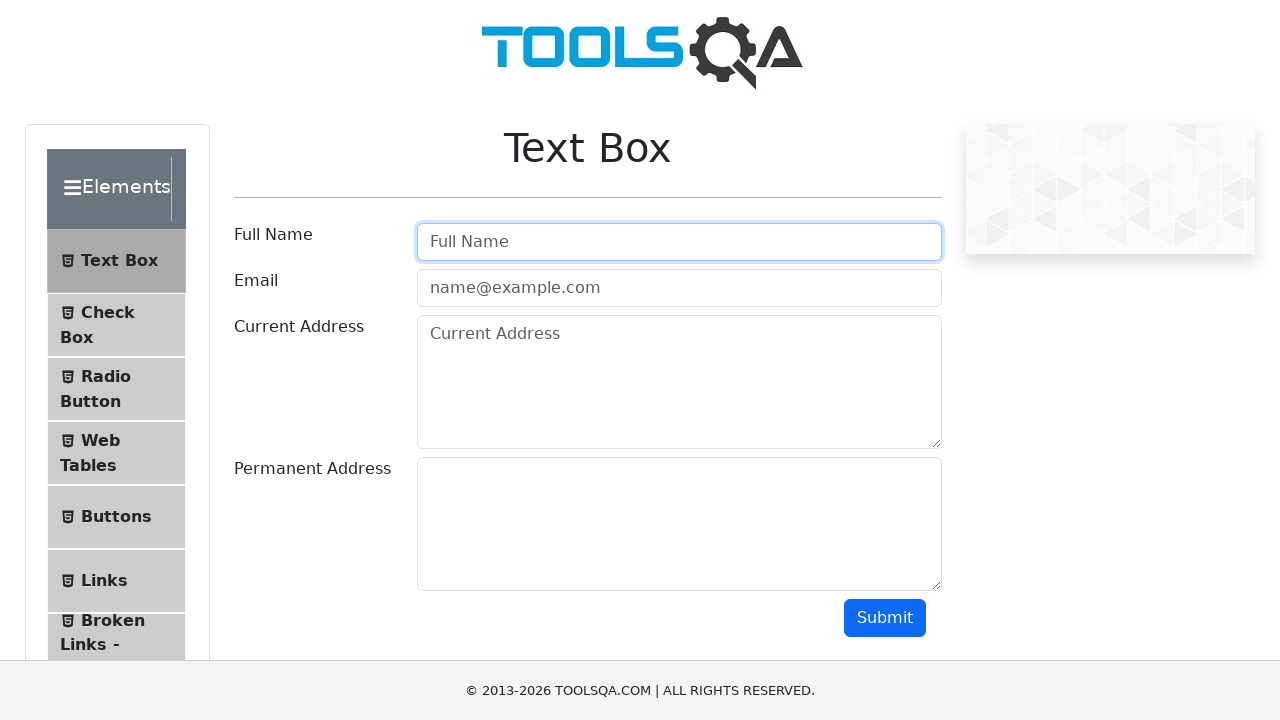

Verified that 'Name:John Doe' text is hidden/not visible
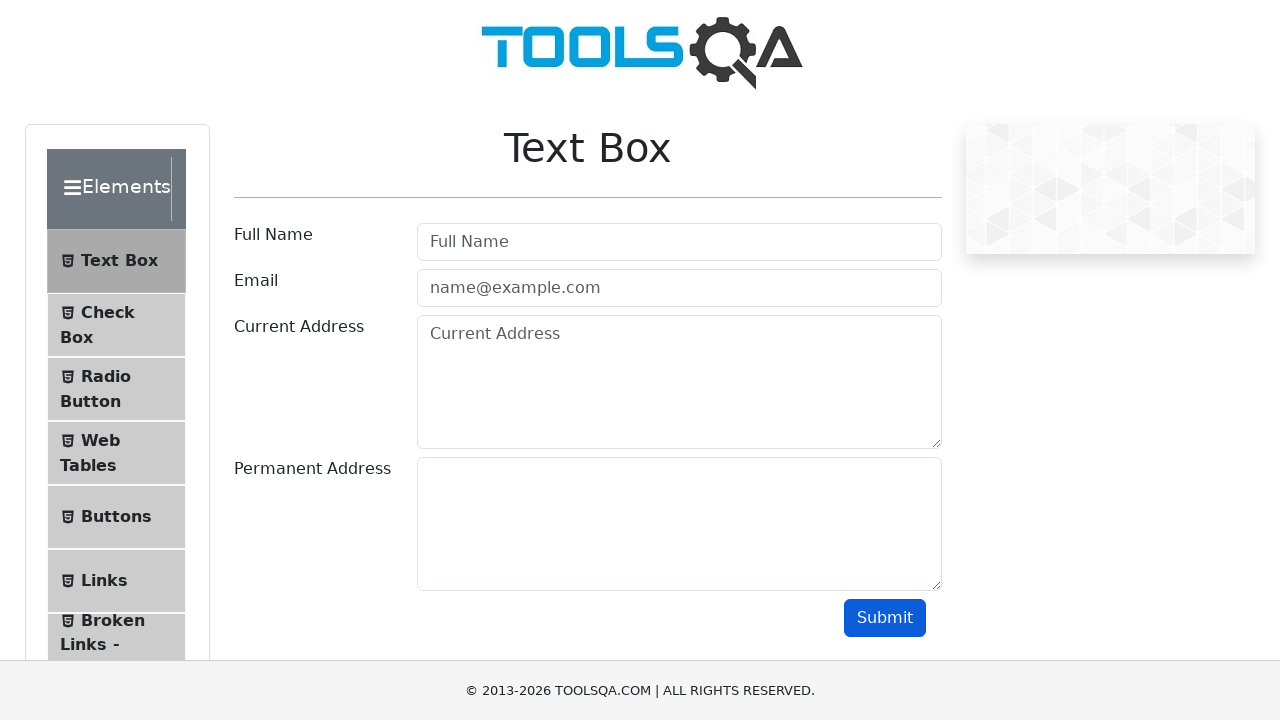

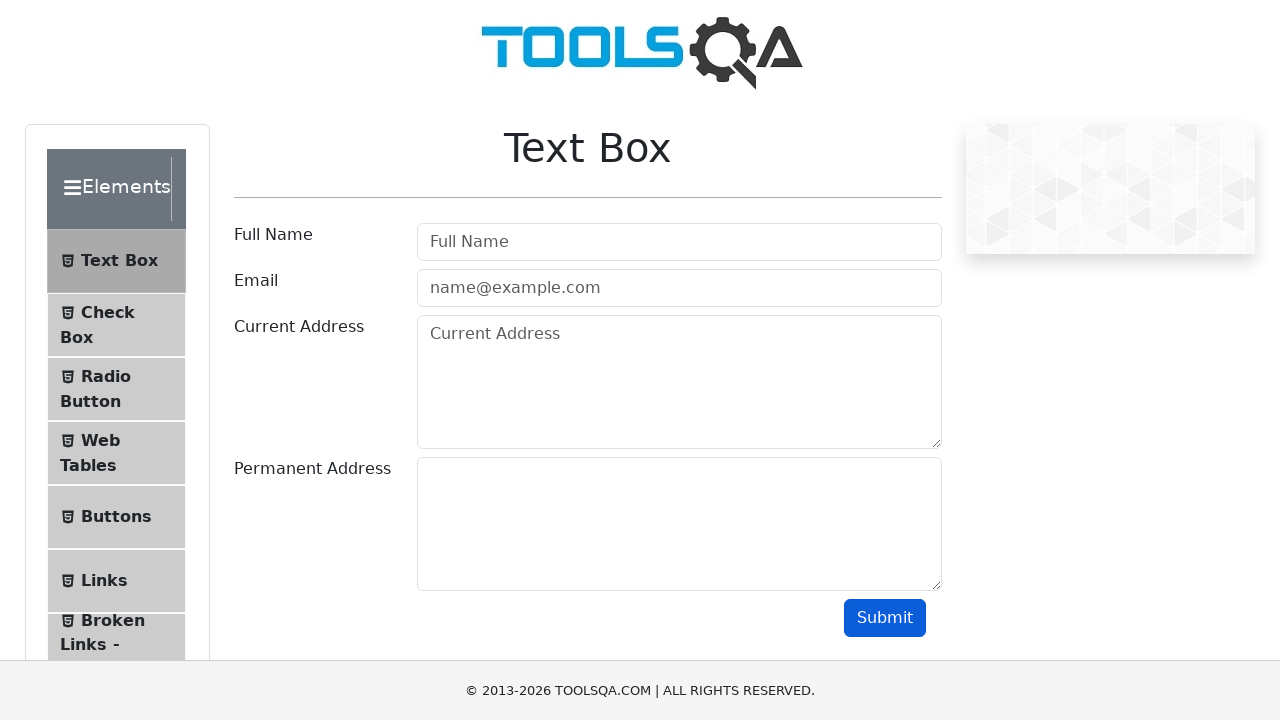